Tests opting out of A/B tests by adding an opt-out cookie before visiting the A/B test page.

Starting URL: http://the-internet.herokuapp.com

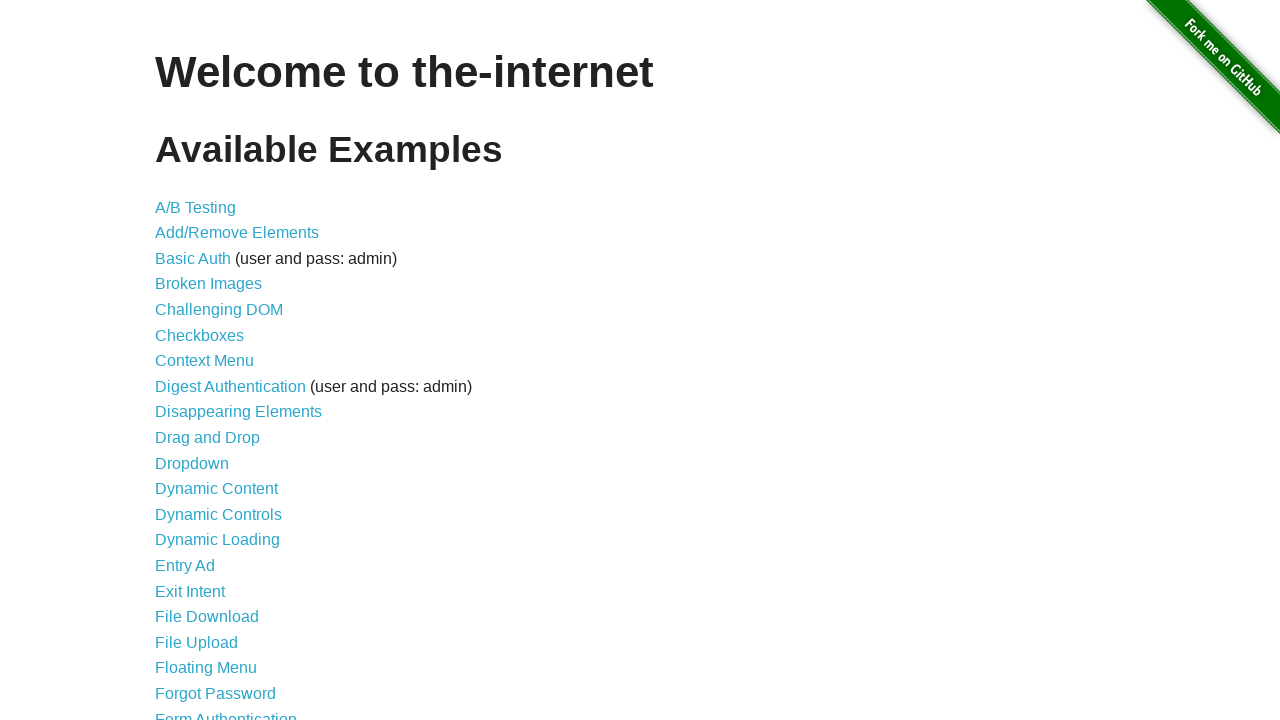

Added optimizelyOptOut cookie to opt out of A/B tests
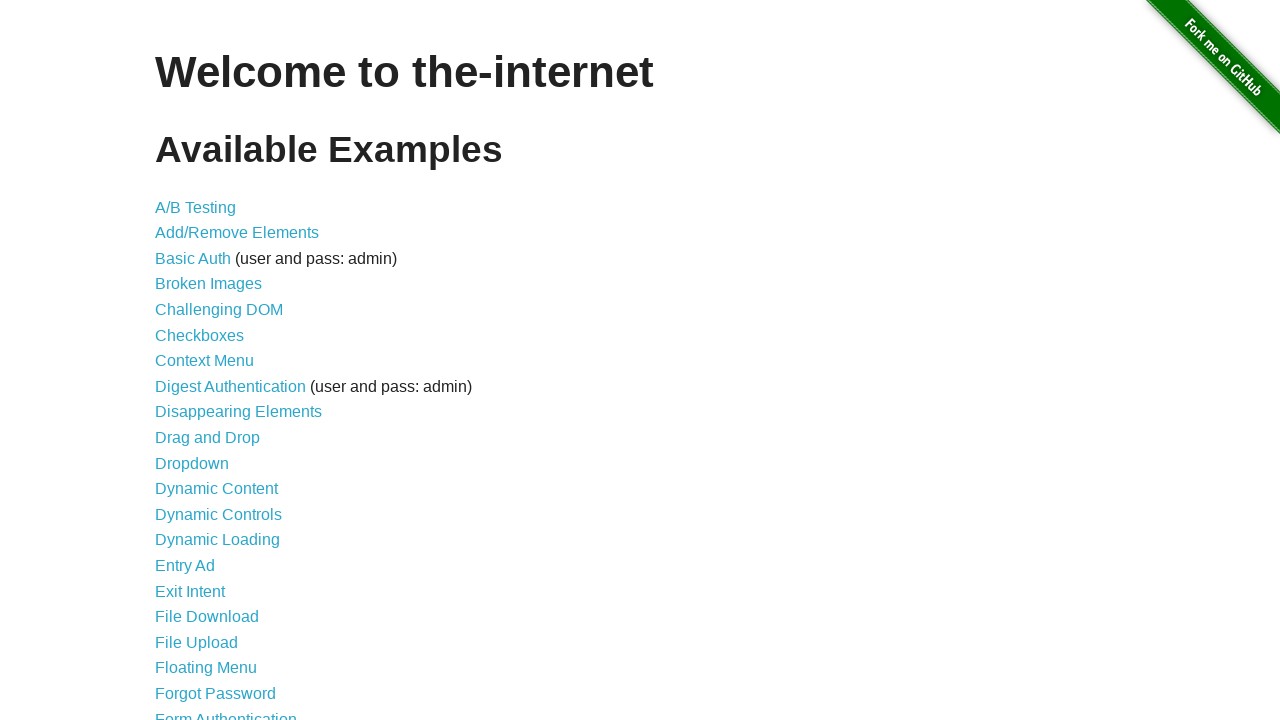

Navigated to A/B test page
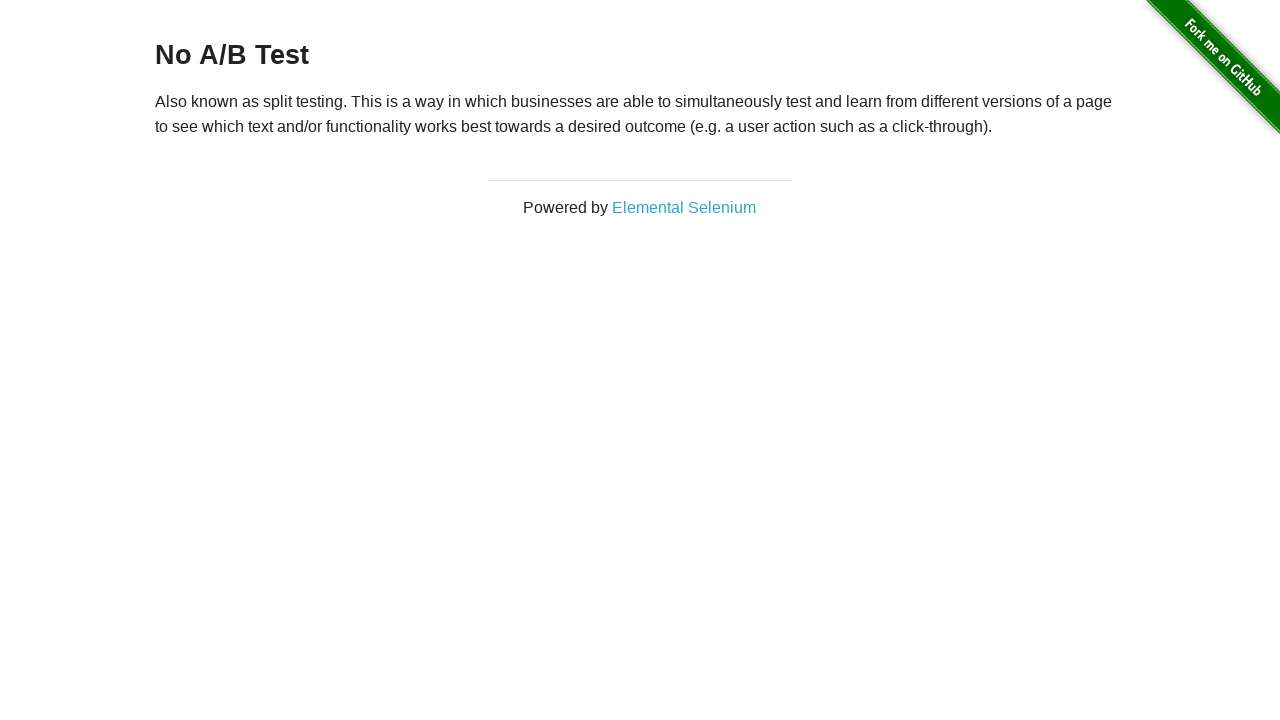

Waited for h3 heading to load
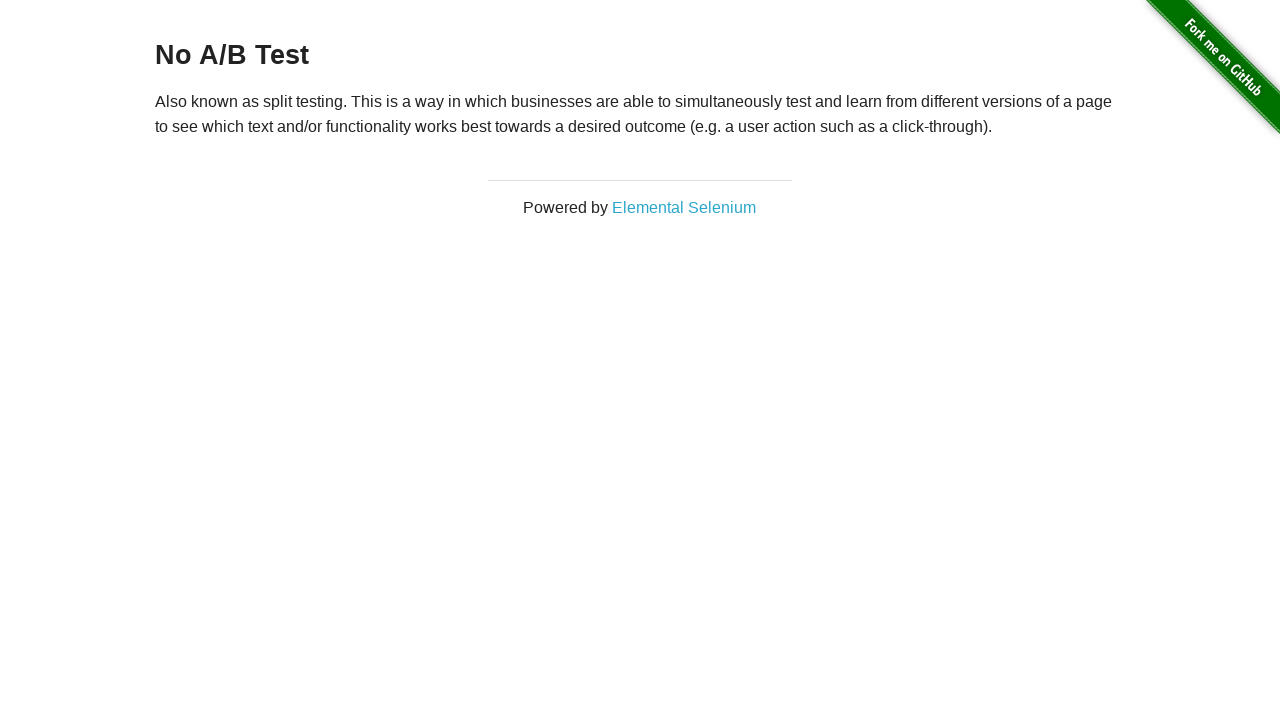

Retrieved heading text: 'No A/B Test'
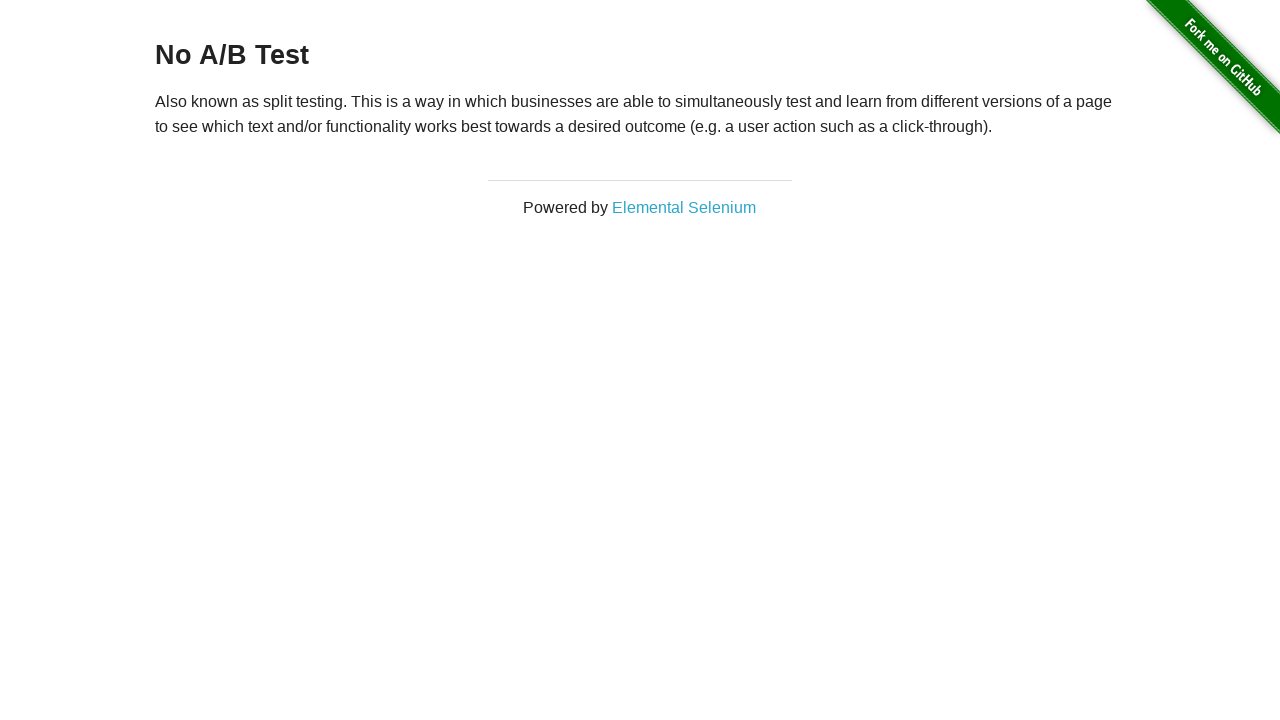

Verified that heading starts with 'No A/B Test' - opt-out was successful
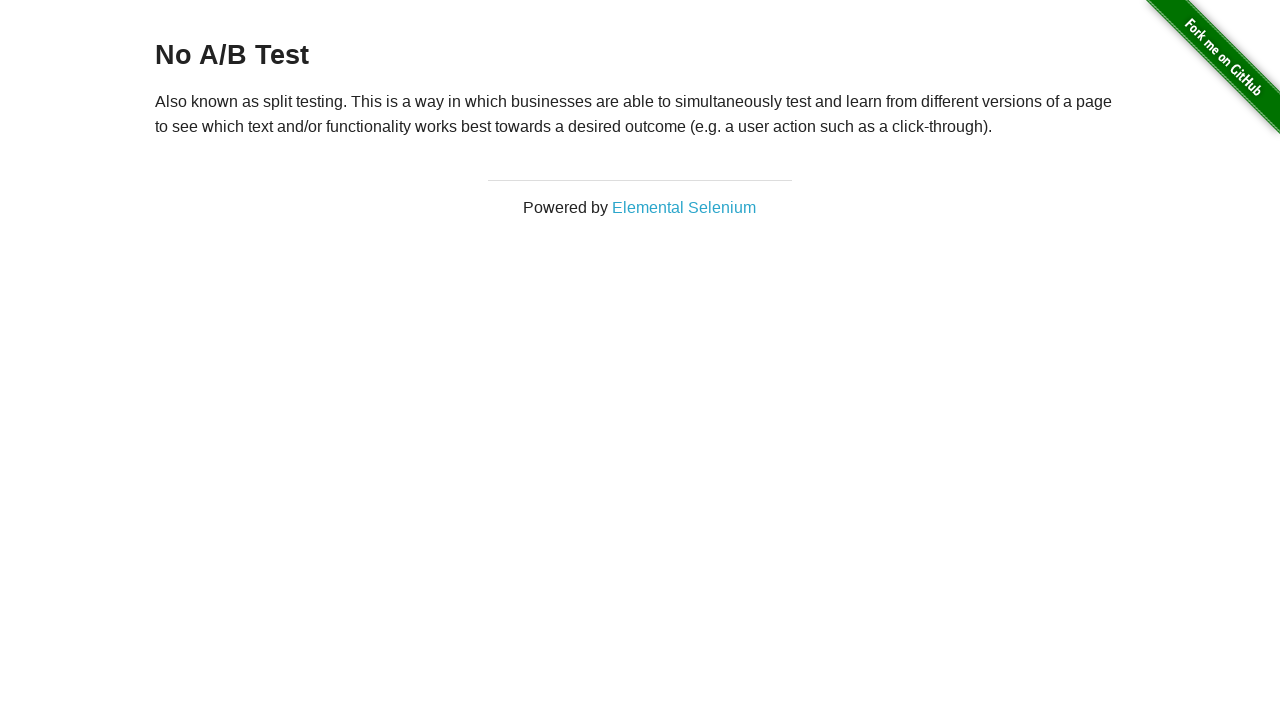

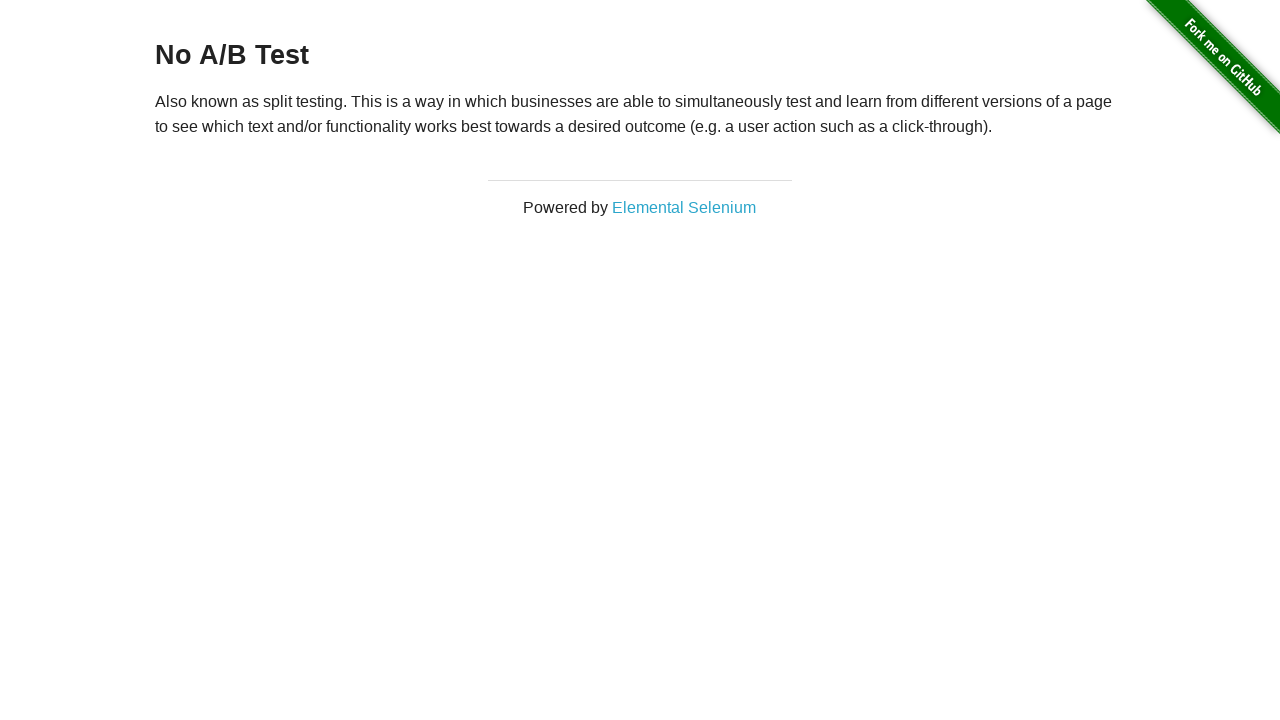